Tests clicking functionality by navigating to a webshop and clicking the login button element

Starting URL: https://danube-webshop.herokuapp.com/

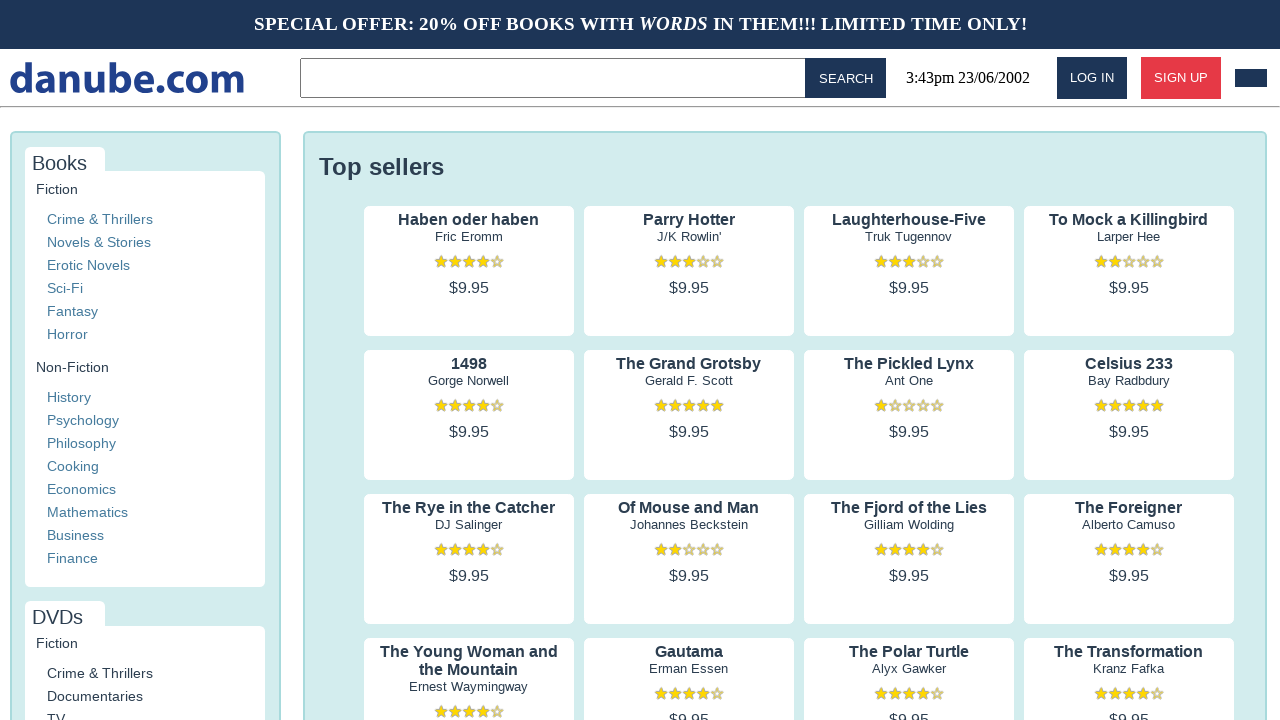

Clicked login button element at (1092, 78) on #login
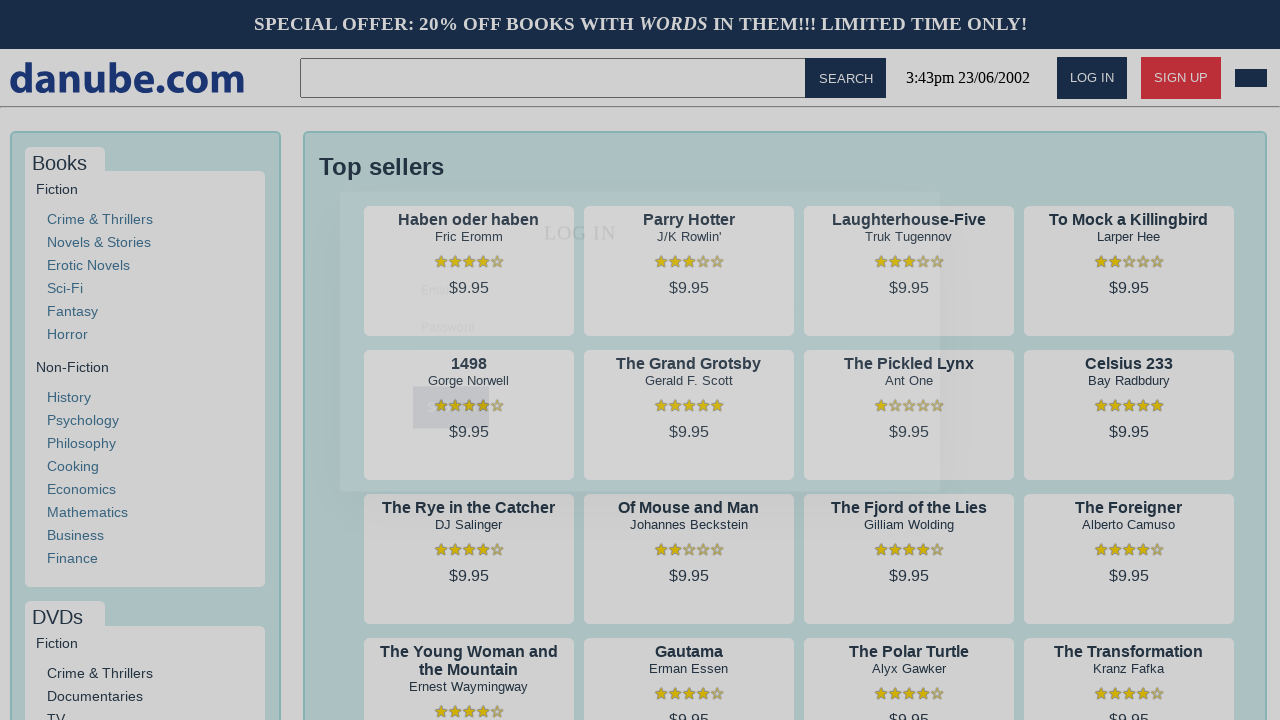

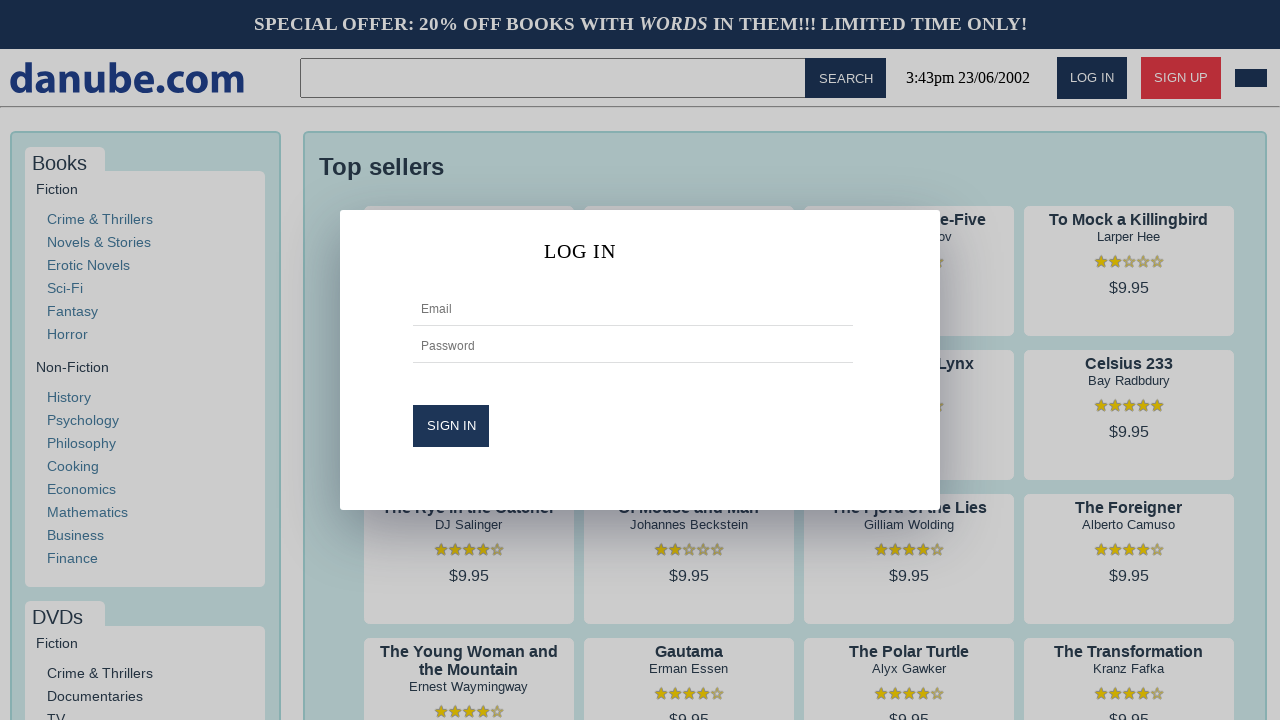